Tests radio button functionality by clicking the blue radio button, then clicking the red radio button, and verifying that only one can be selected at a time.

Starting URL: http://practice.cydeo.com/radio_buttons

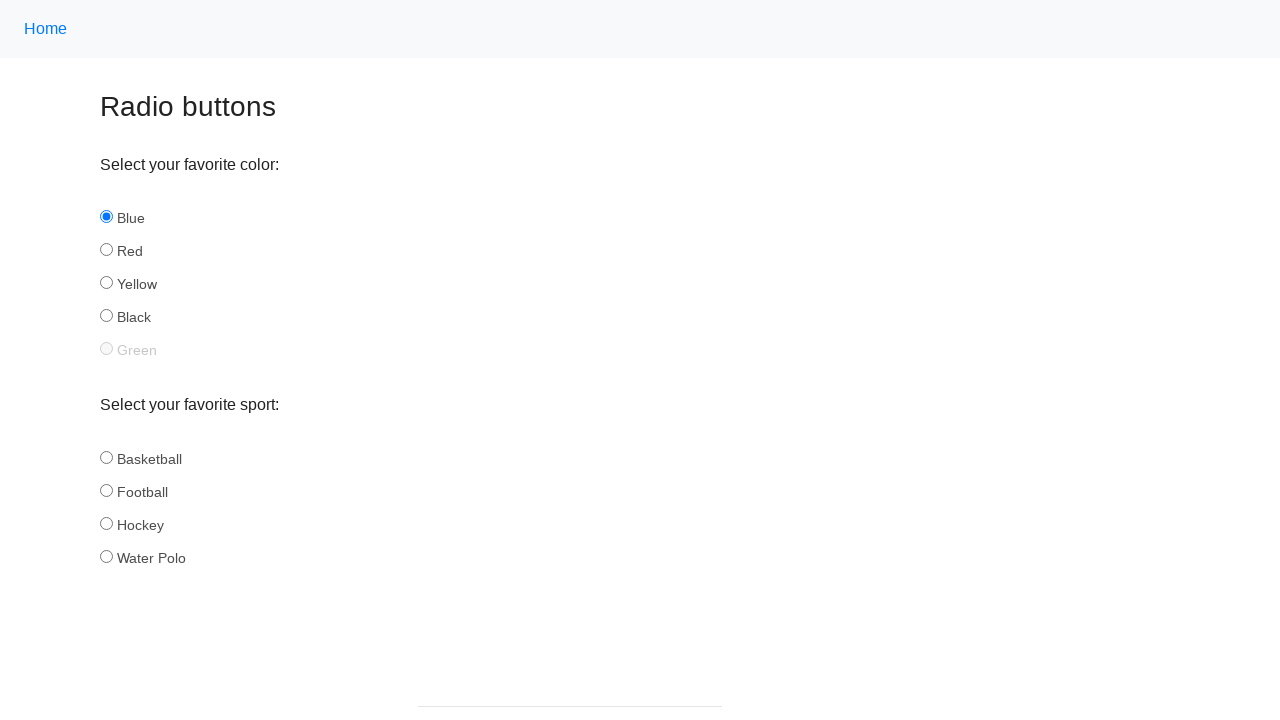

Clicked blue radio button at (106, 217) on #blue
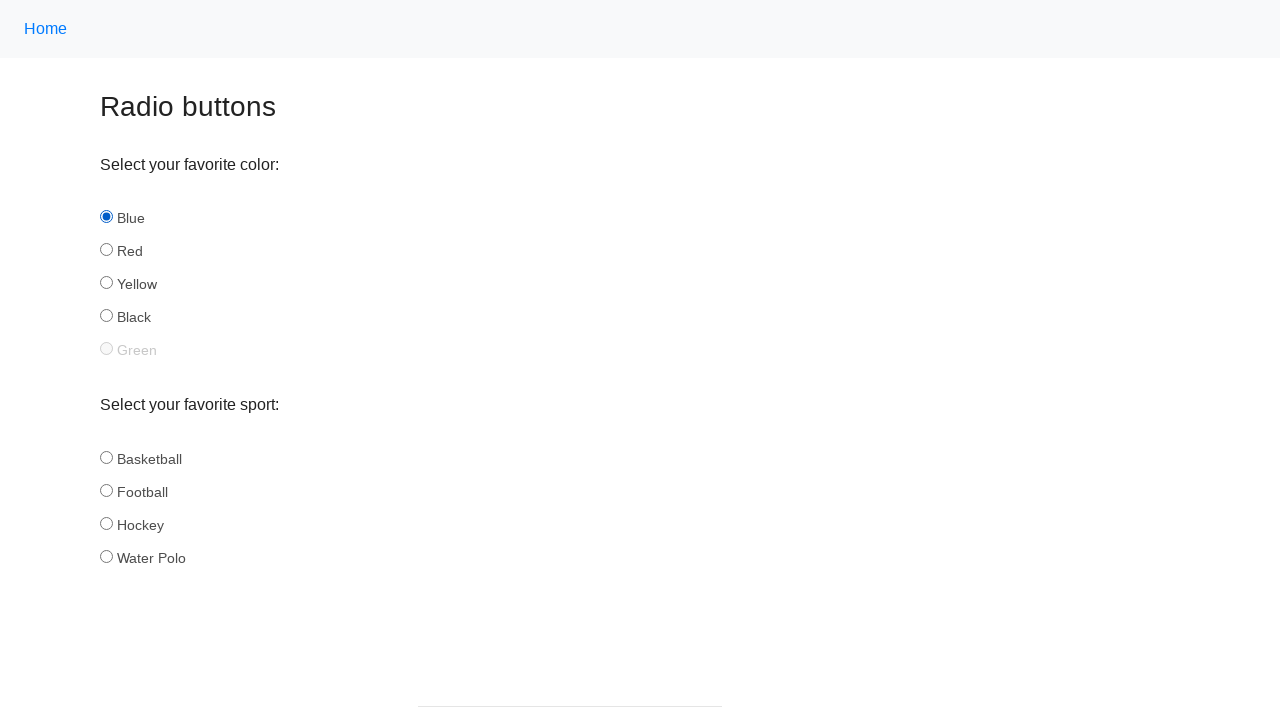

Verified blue radio button is selected
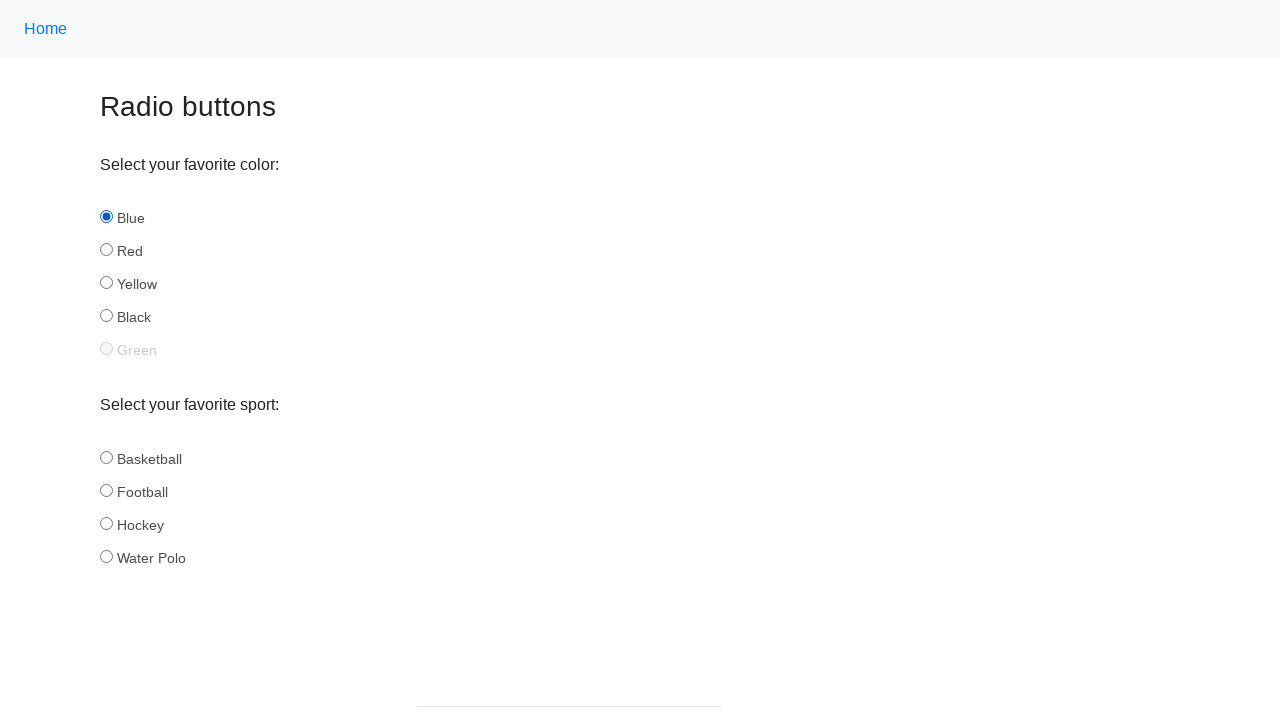

Clicked red radio button at (106, 250) on #red
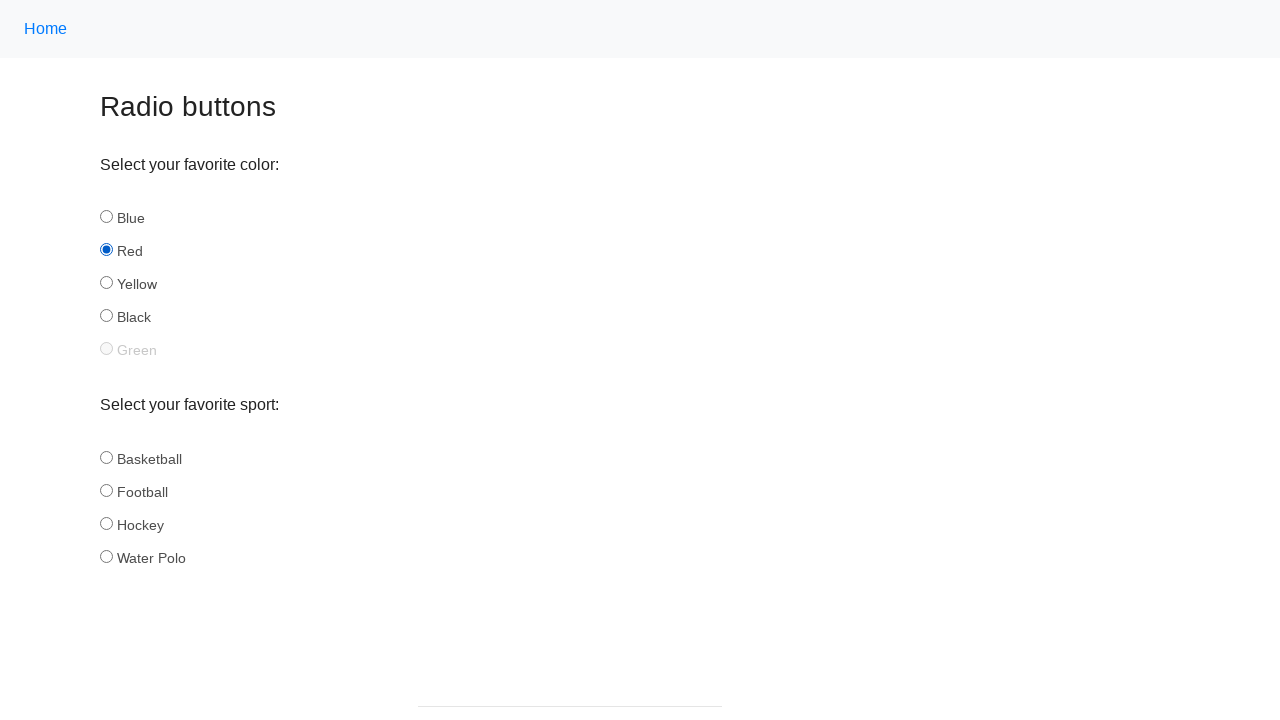

Verified red radio button is selected
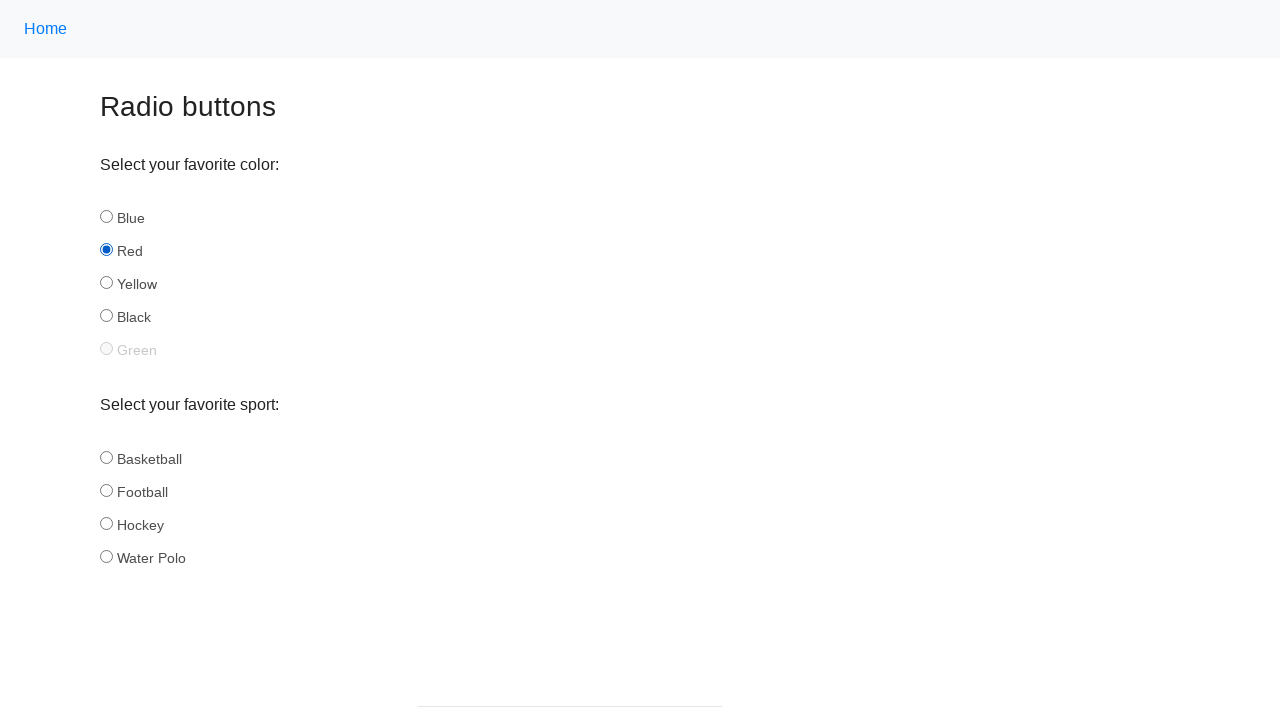

Verified blue radio button is deselected after clicking red - only one radio button can be selected at a time
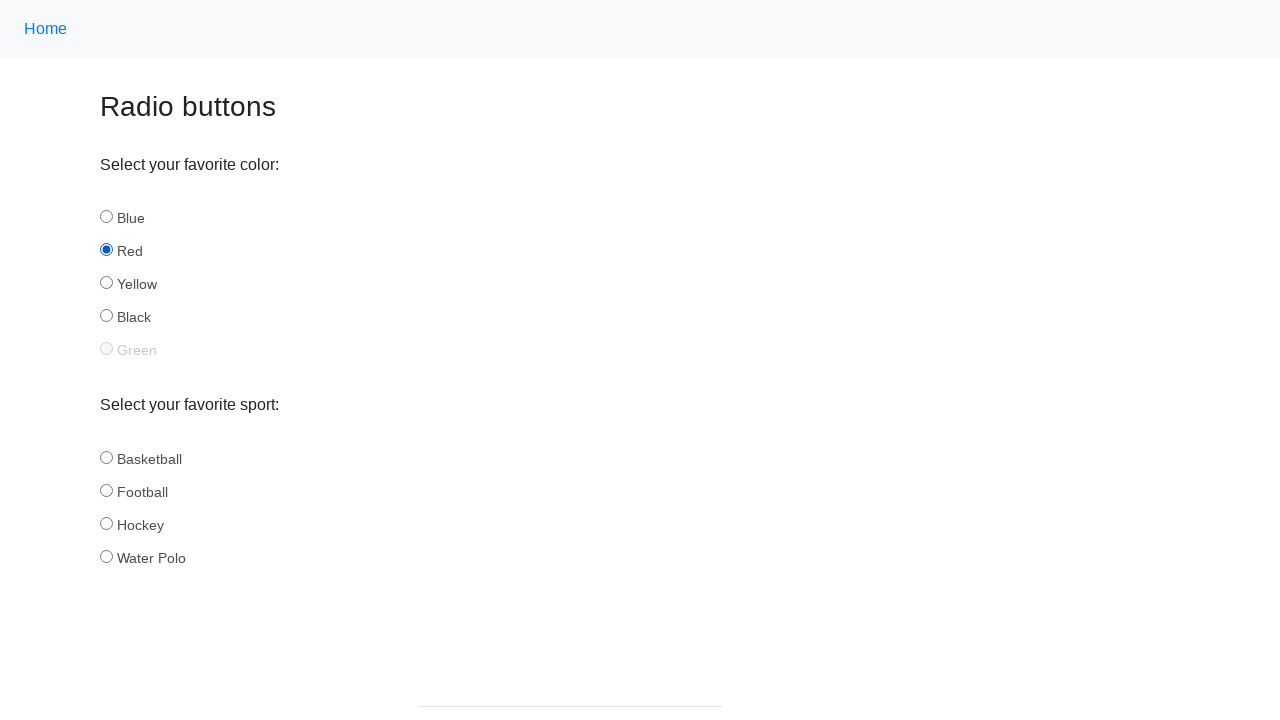

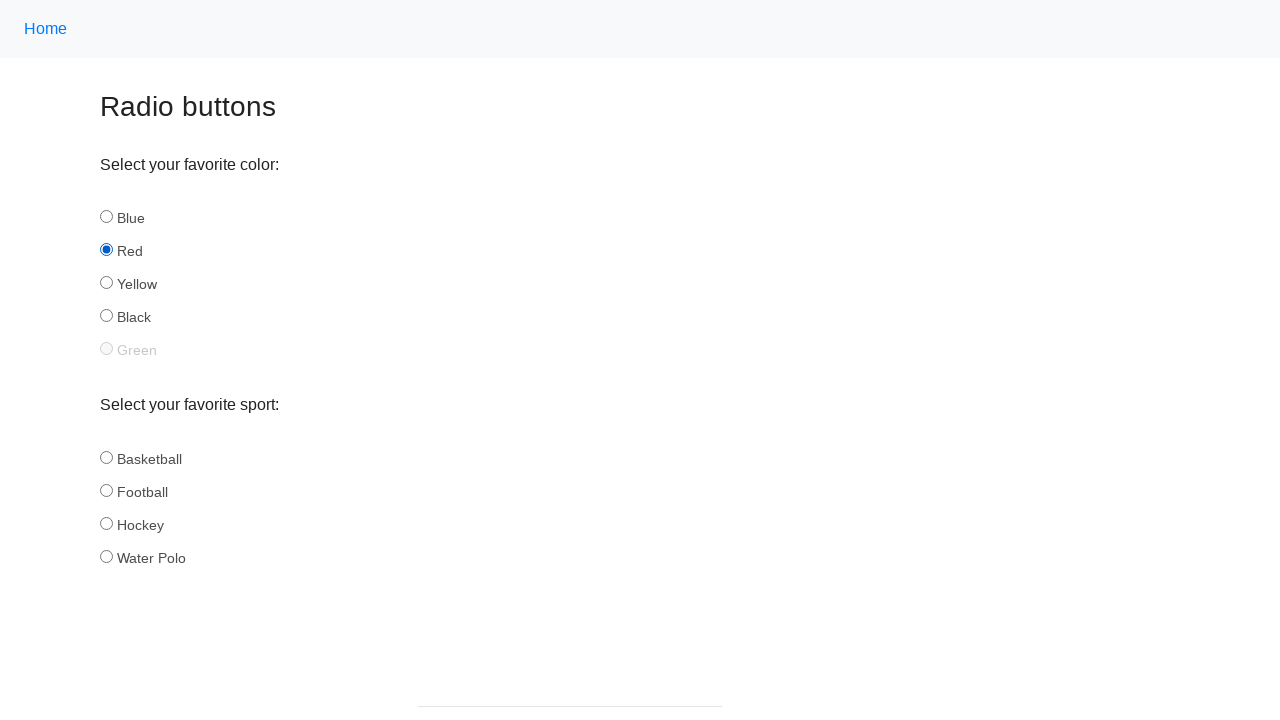